Tests radio button selection, autocomplete suggestion field with country selection, dropdown selection, and checkbox functionality on the practice page

Starting URL: https://rahulshettyacademy.com/AutomationPractice/

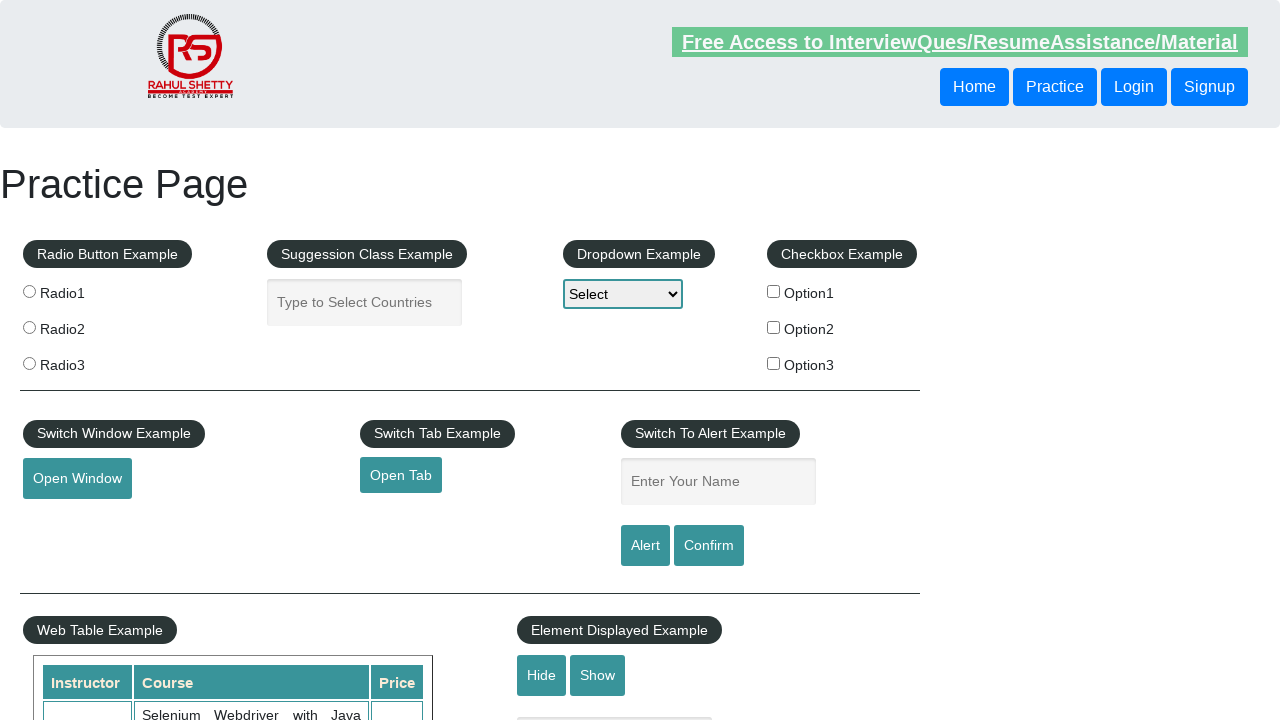

Navigated to the automation practice page
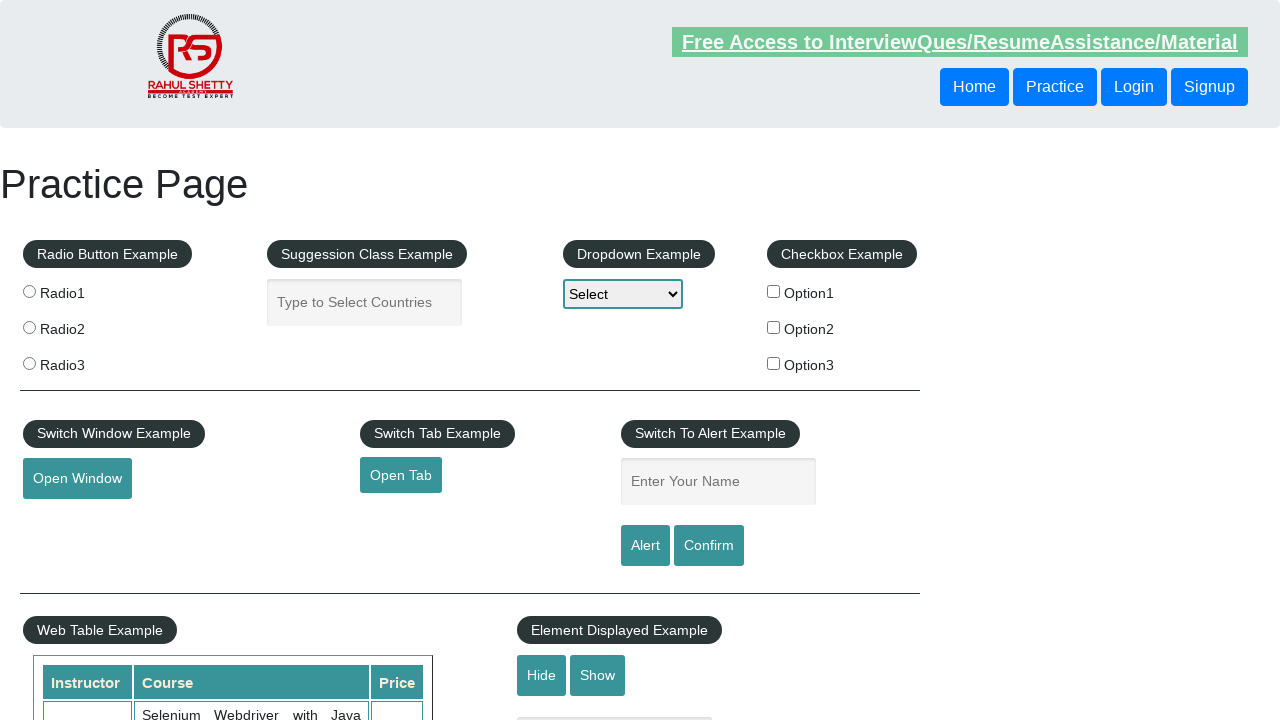

Clicked radio button option 1 at (29, 291) on input[value='radio1']
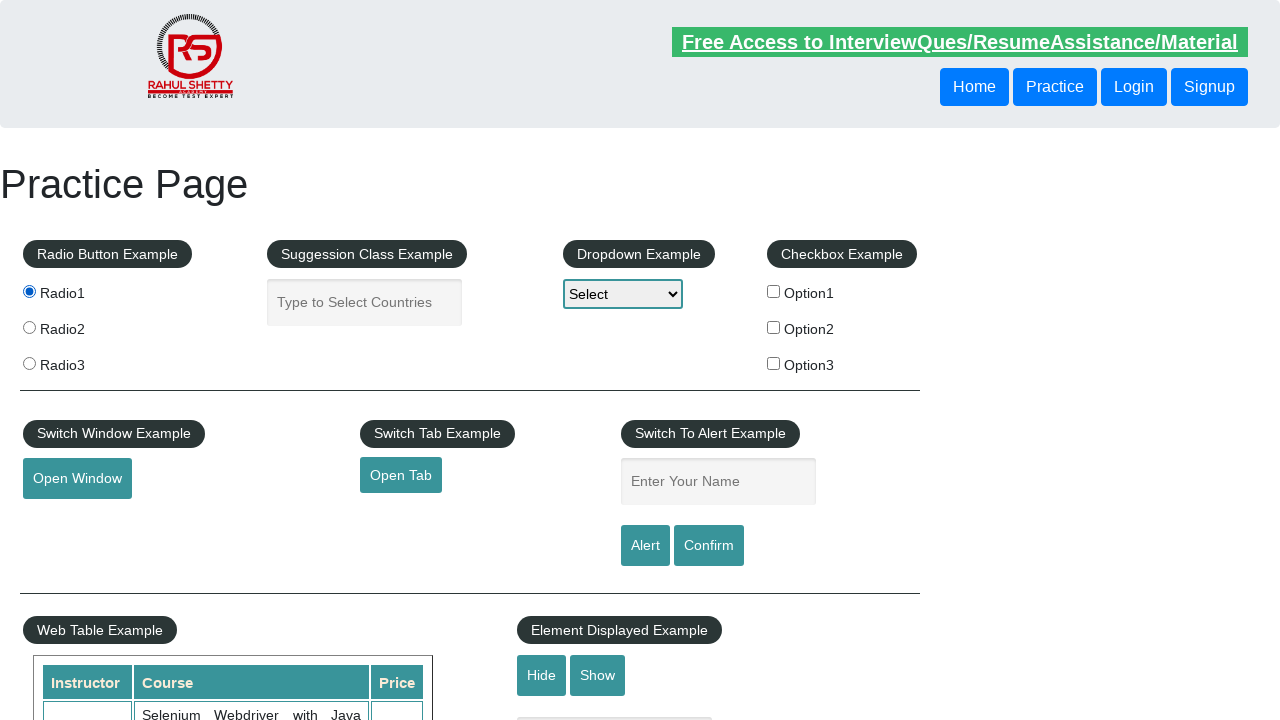

Verified radio button option 1 is selected
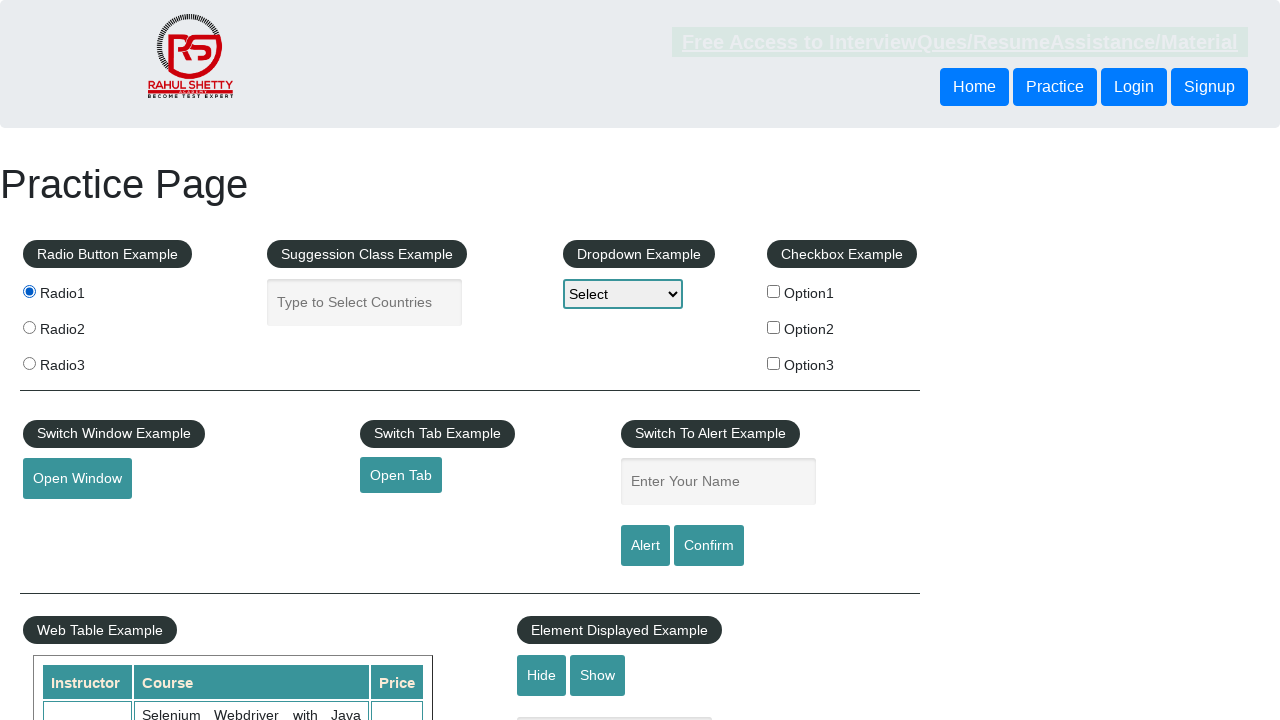

Filled autocomplete field with 'ico' on #autocomplete
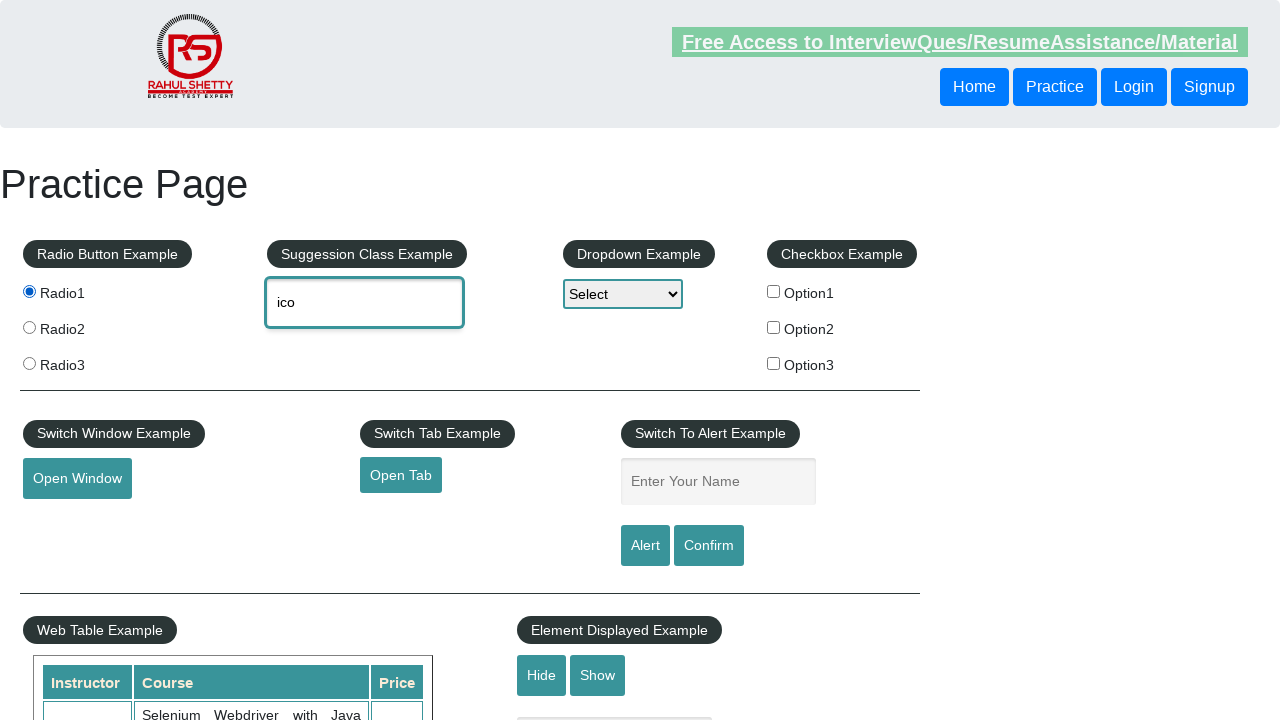

Autocomplete suggestions loaded
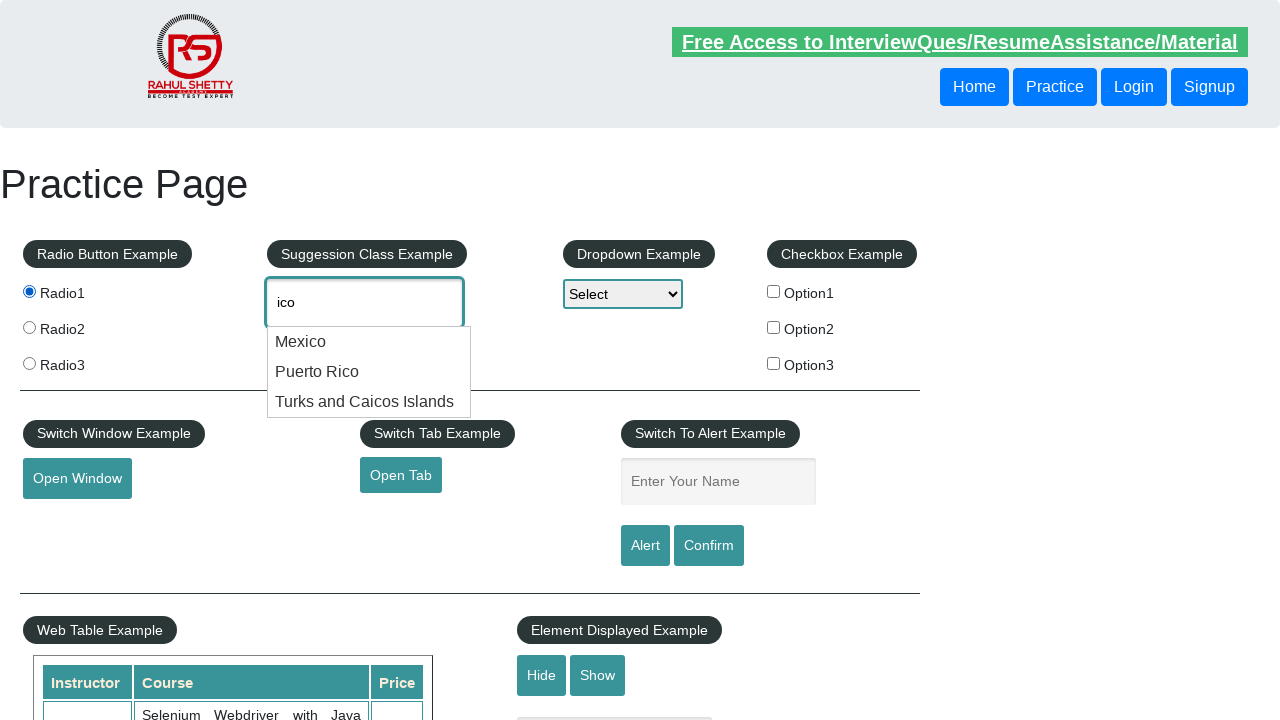

Selected Mexico from autocomplete suggestions at (369, 342) on text=Mexico
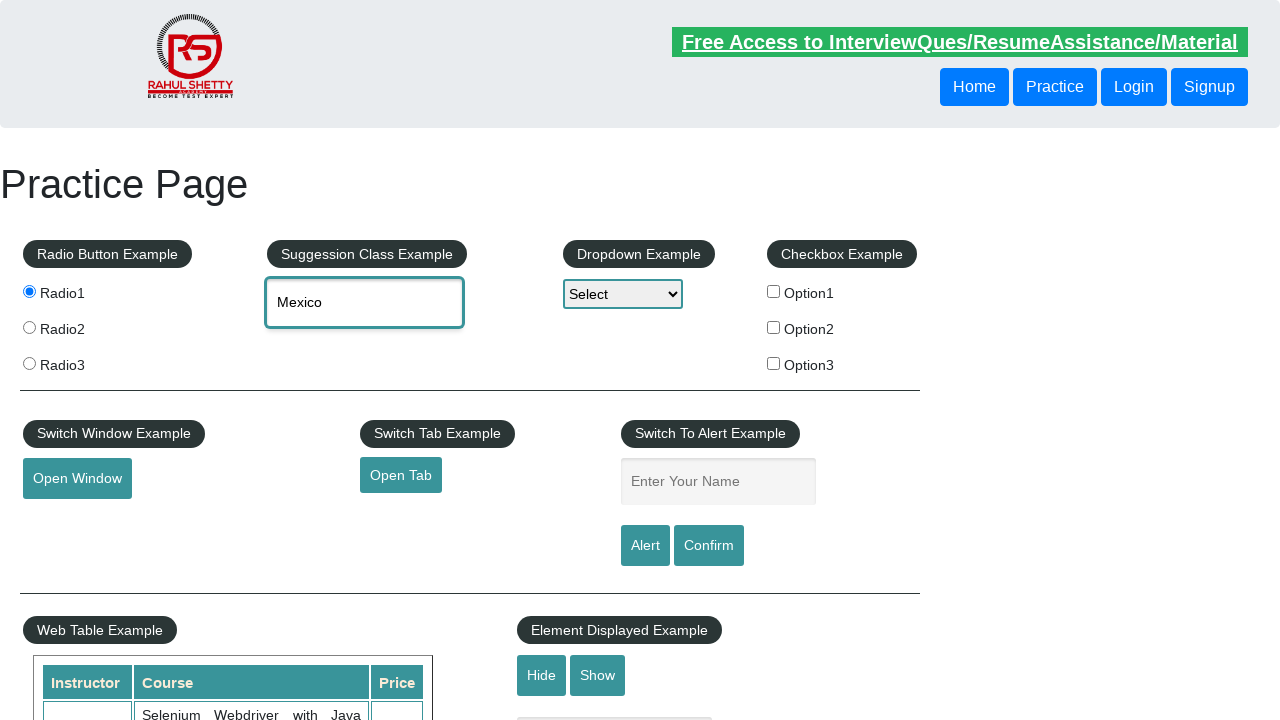

Selected Option2 from dropdown menu on #dropdown-class-example
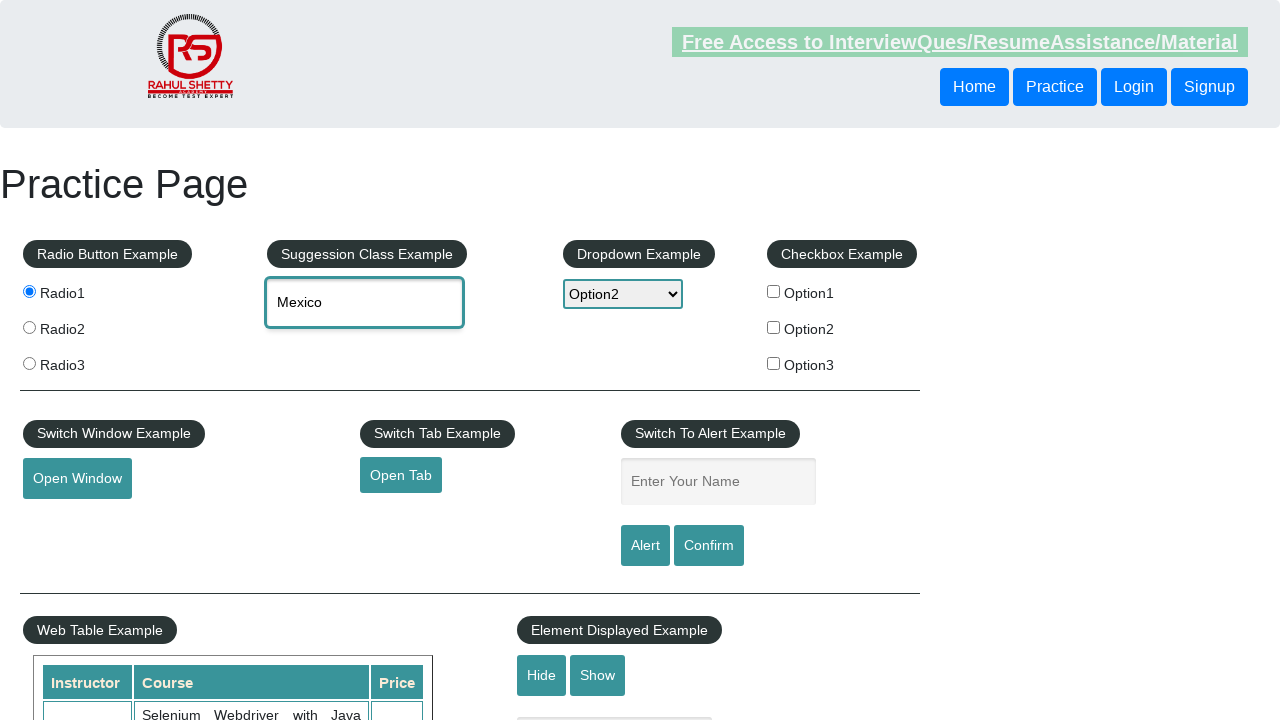

Clicked checkbox option 3 at (774, 363) on #checkBoxOption3
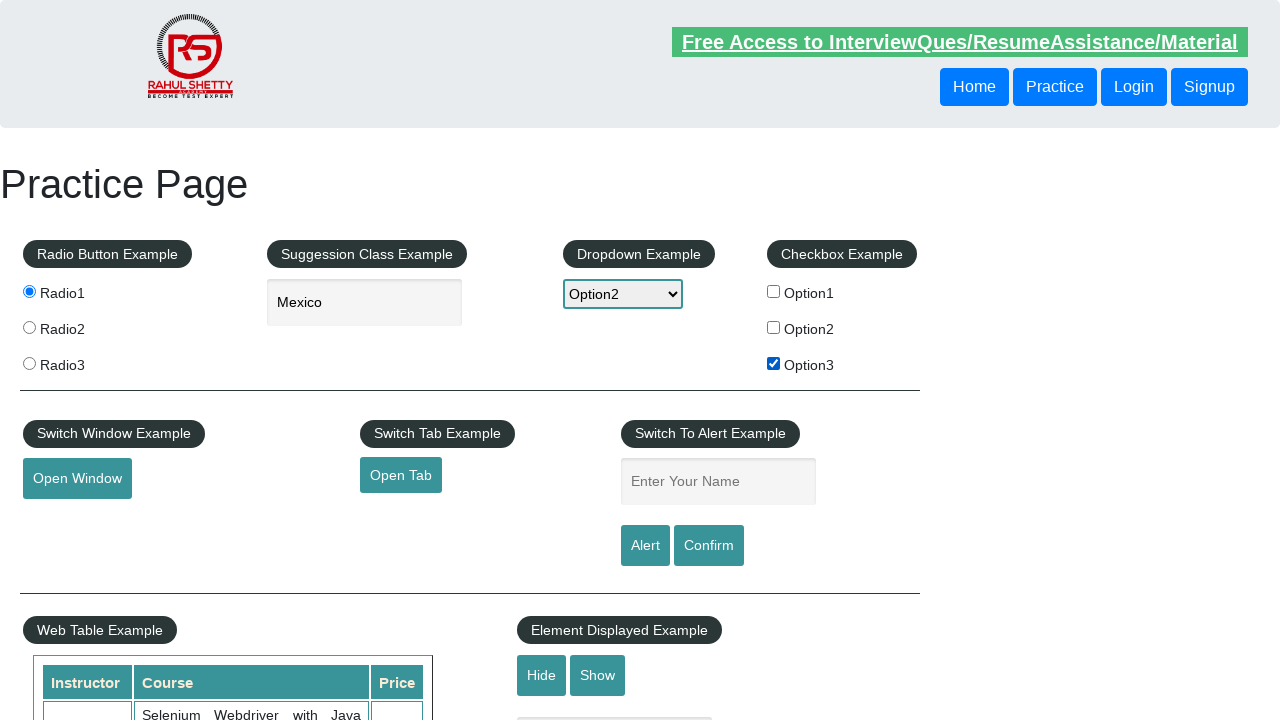

Verified checkbox option 3 is selected
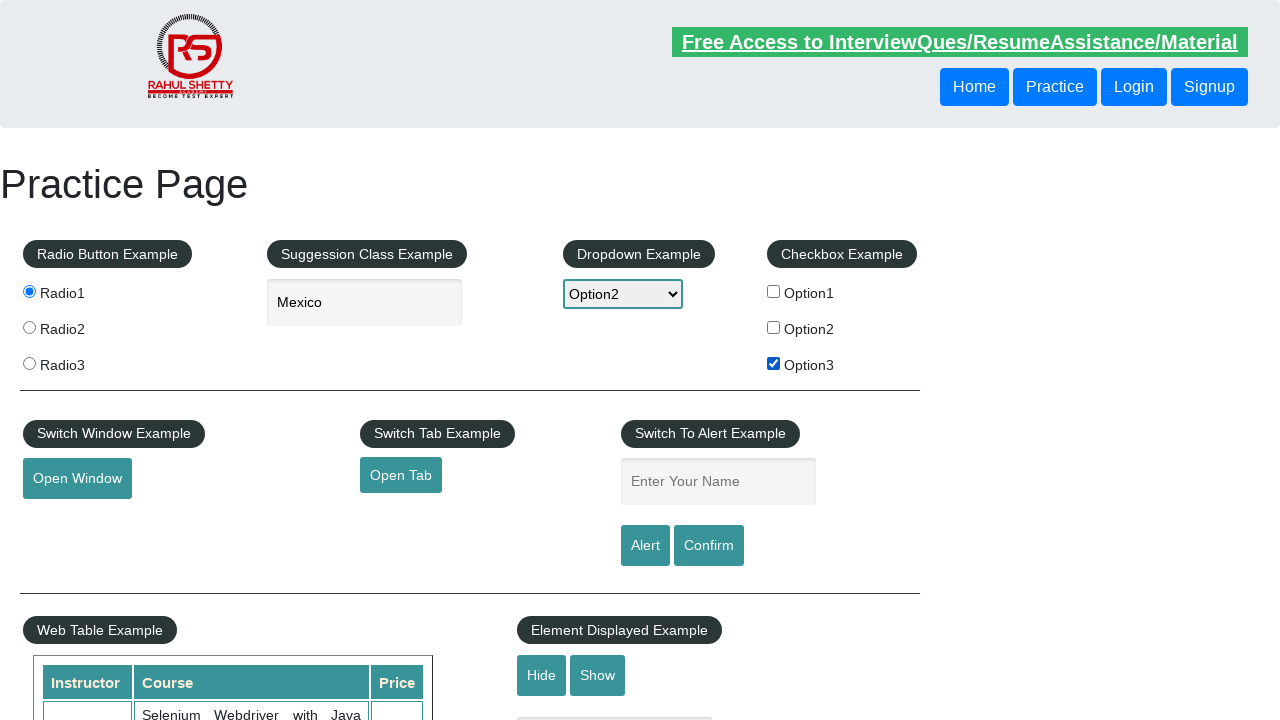

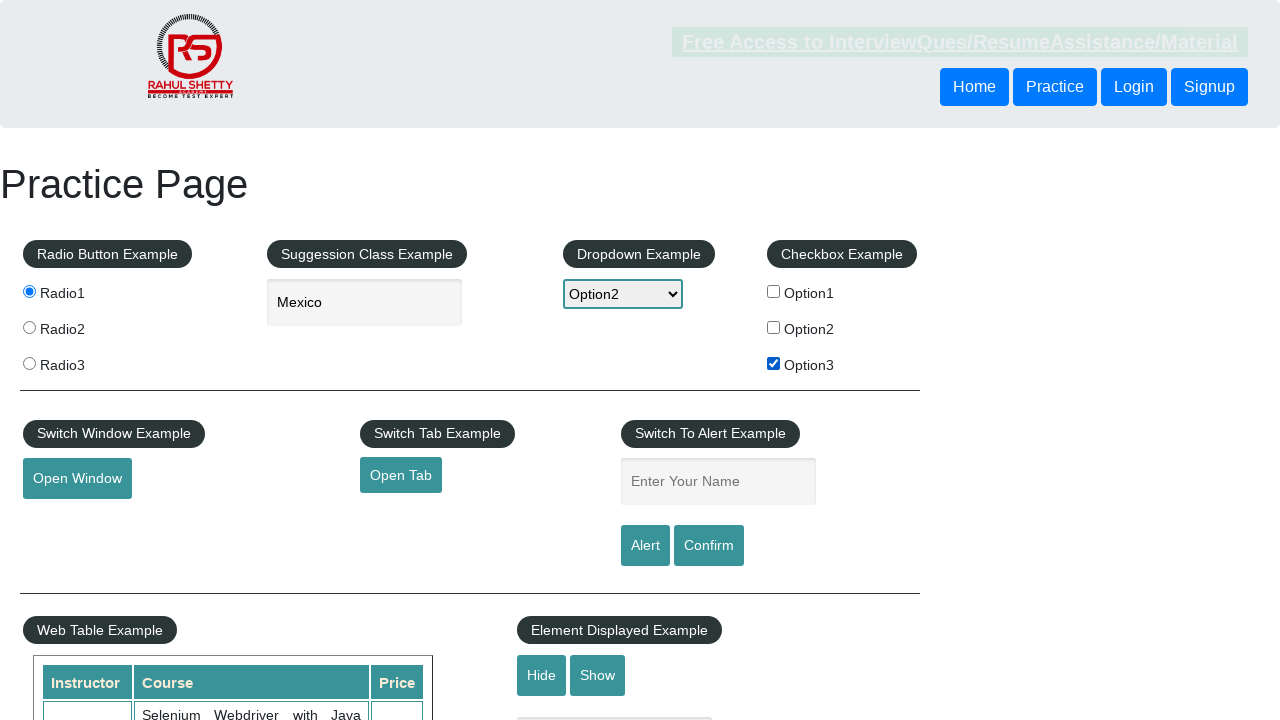